Simple browser test that navigates to the Luxmed Poland healthcare website homepage

Starting URL: https://www.luxmed.pl/

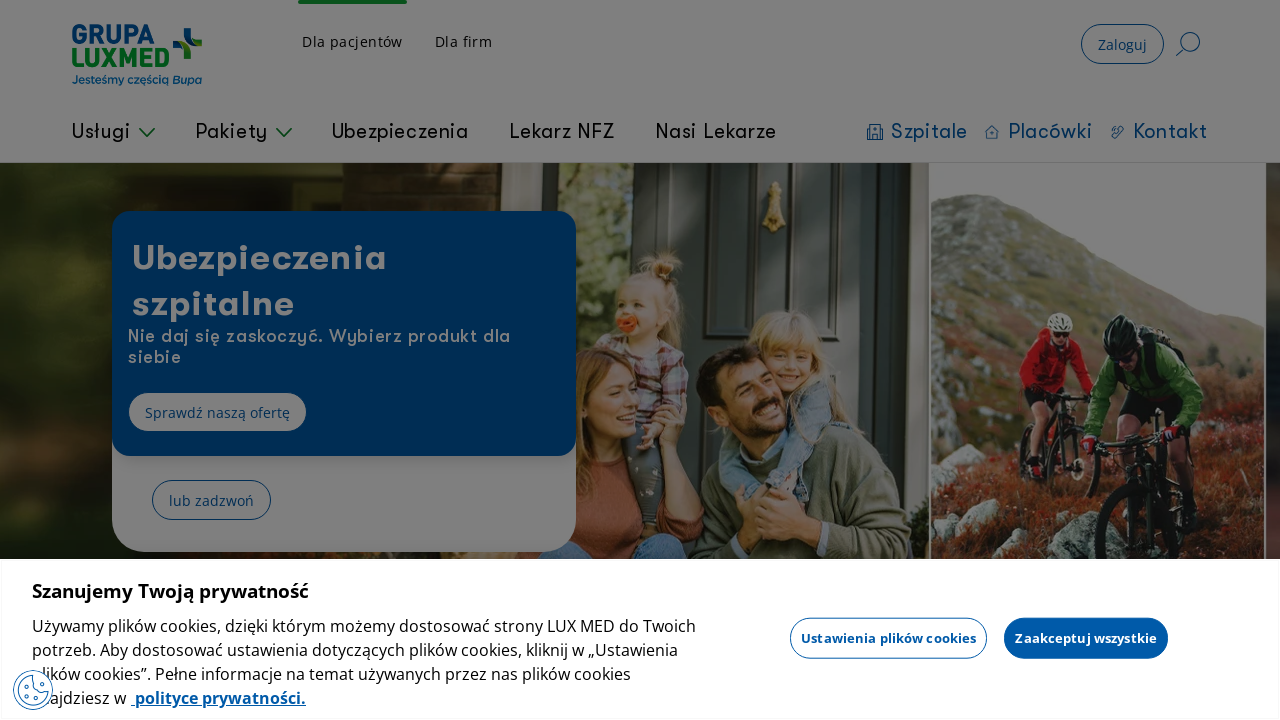

Waited for DOM content to load on Luxmed Poland homepage
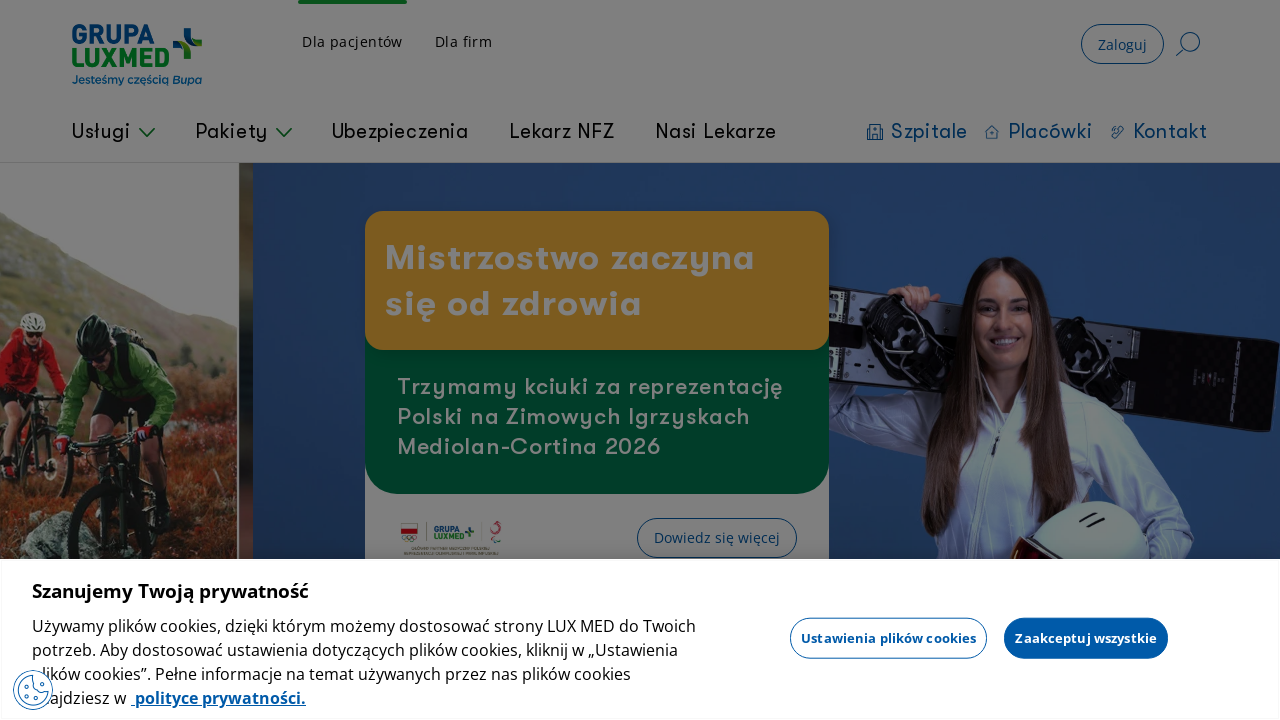

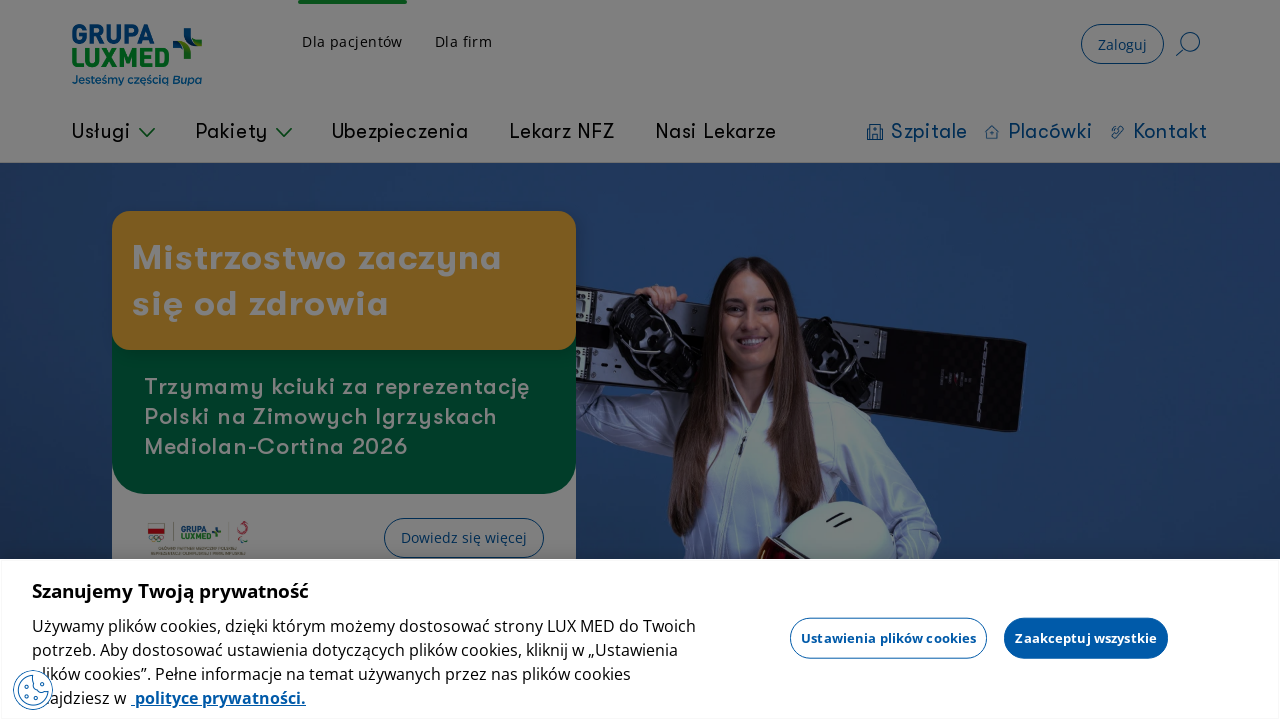